Tests radio button selection by clicking on Radio 3 and validating selection state

Starting URL: http://antoniotrindade.com.br/treinoautomacao/elementsweb.html

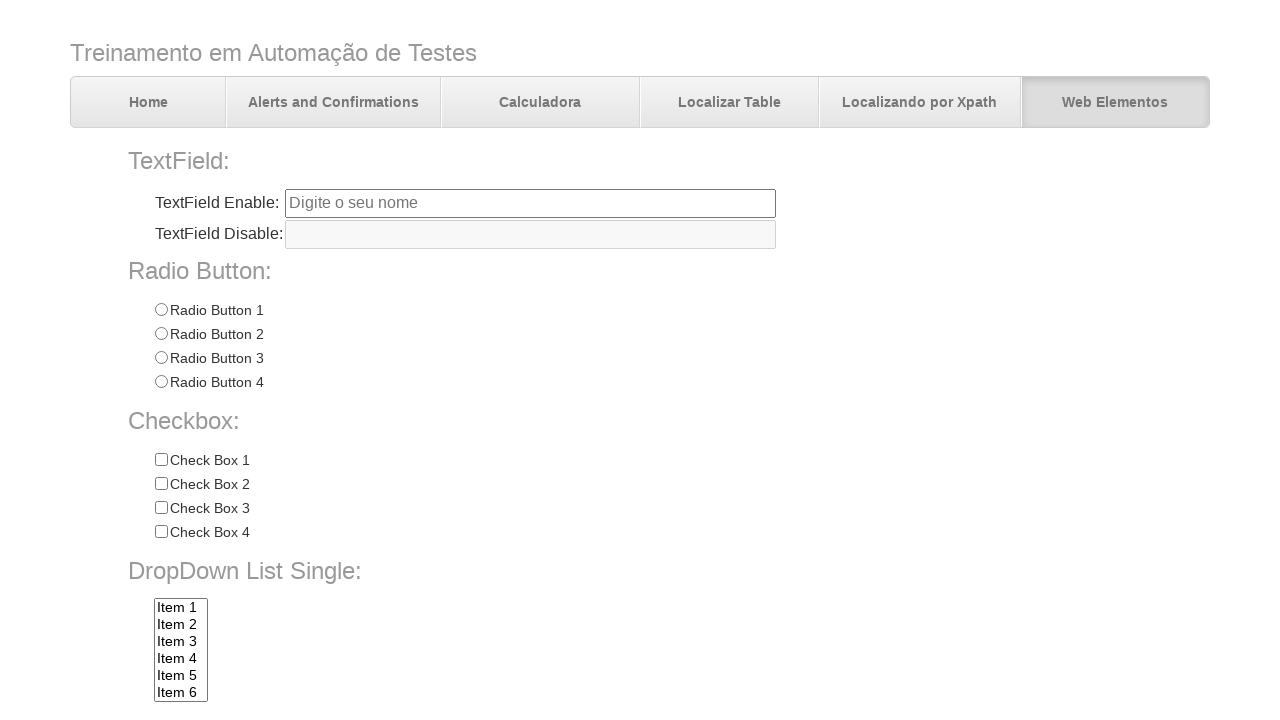

Located all radio buttons in radioGroup1
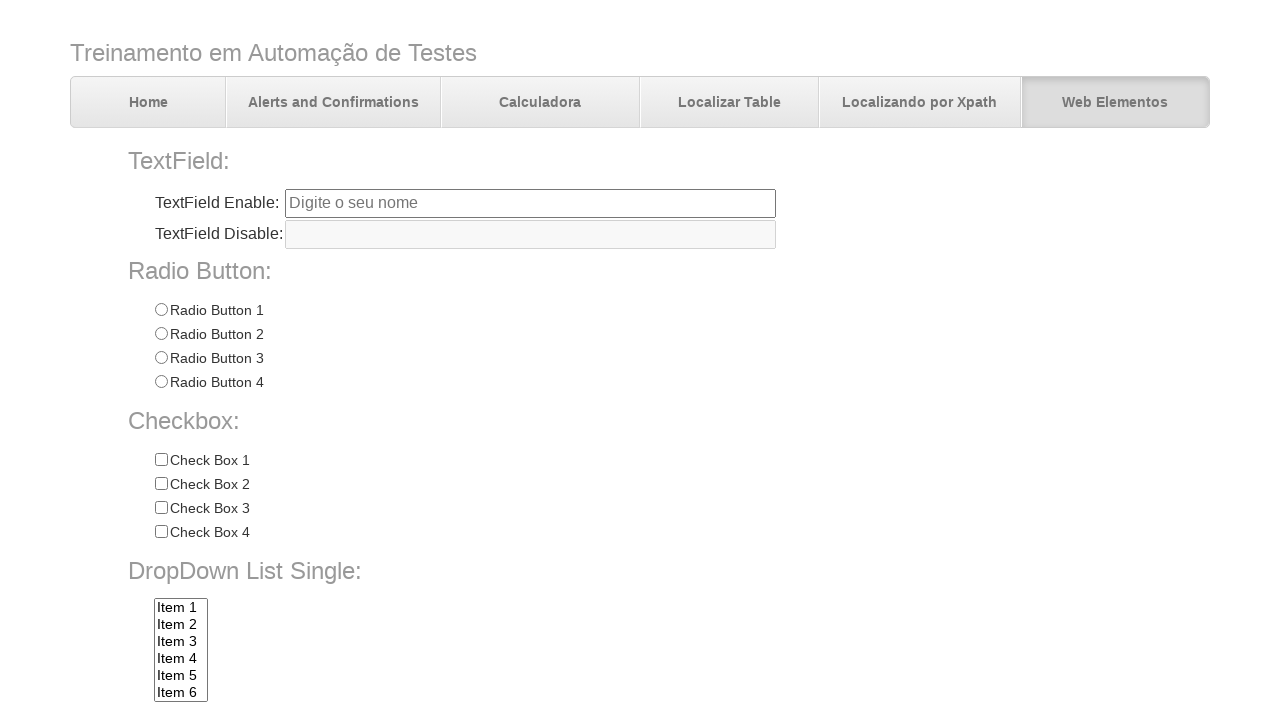

Validated that 4 radio buttons are present in the group
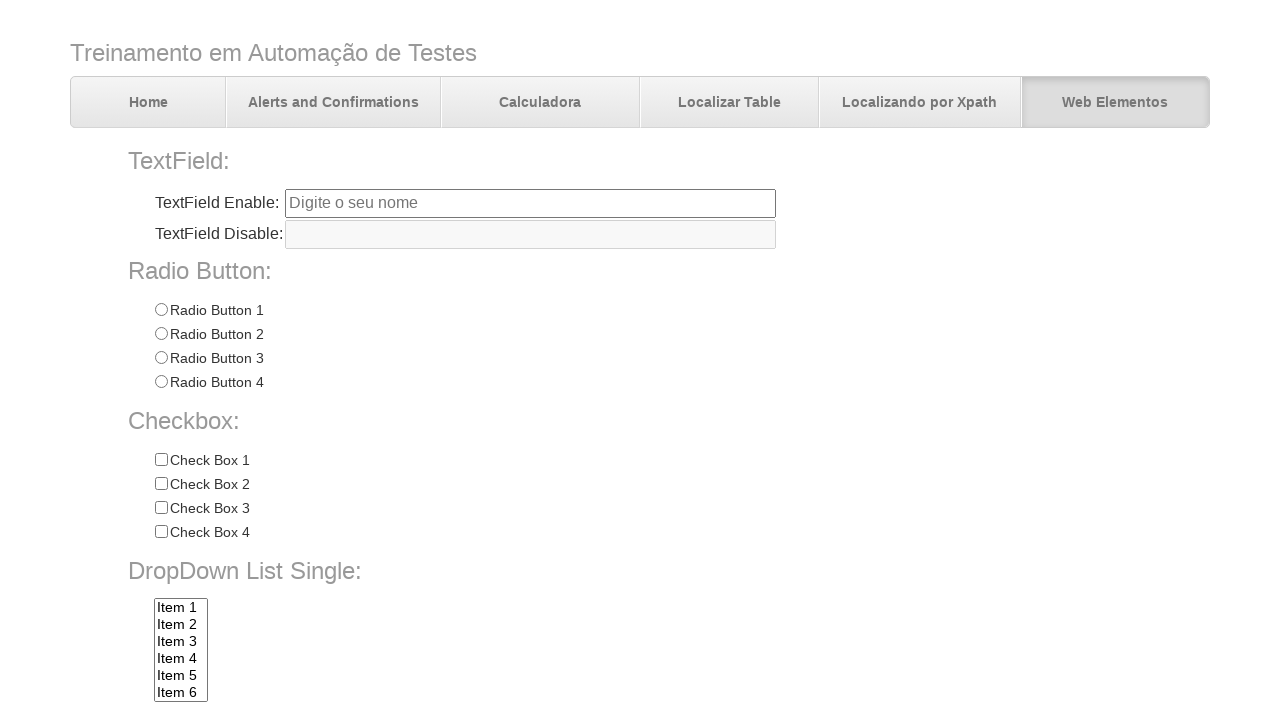

Clicked on Radio 3 at (161, 358) on input[name='radioGroup1'][value='Radio 3']
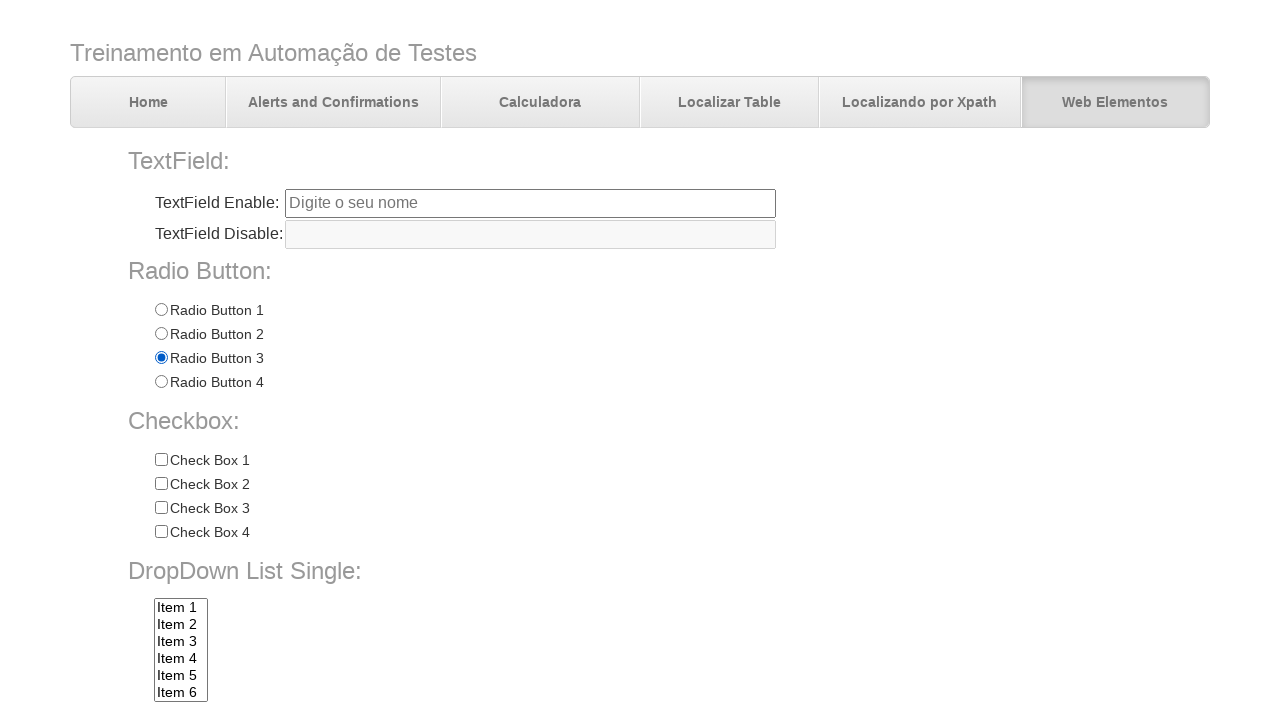

Validated that Radio 3 is selected
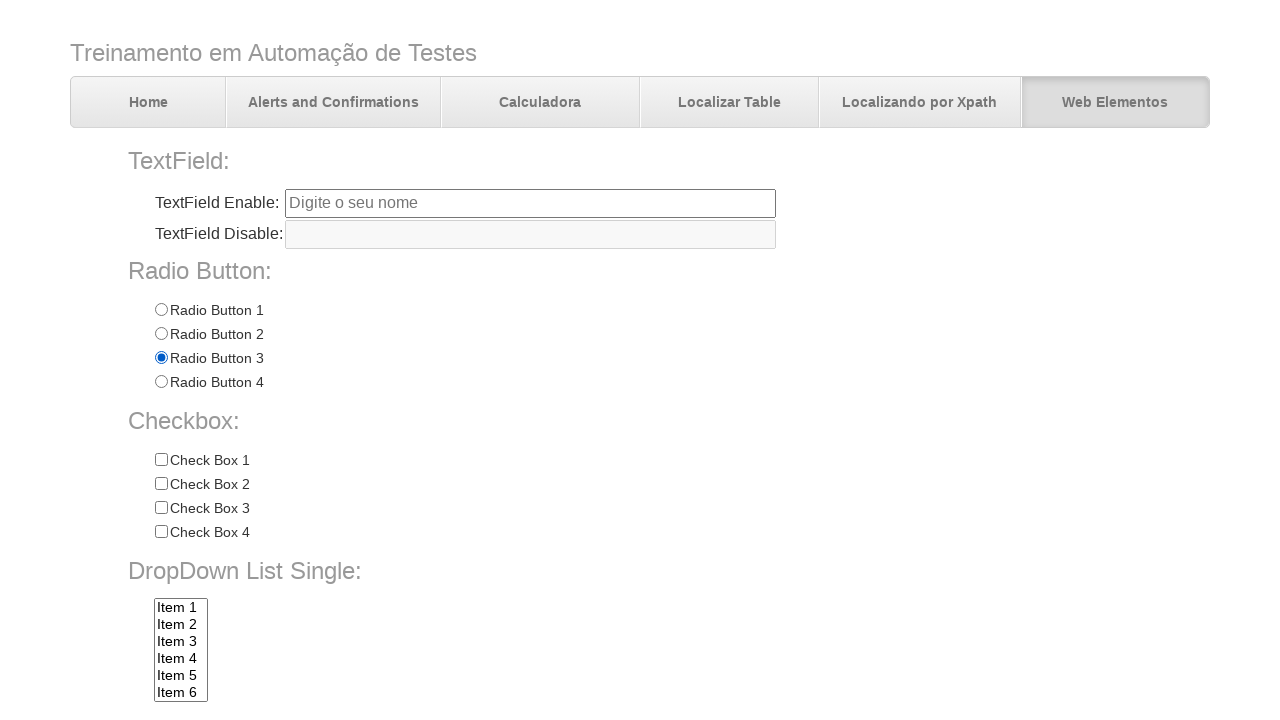

Validated that Radio 1 is not selected
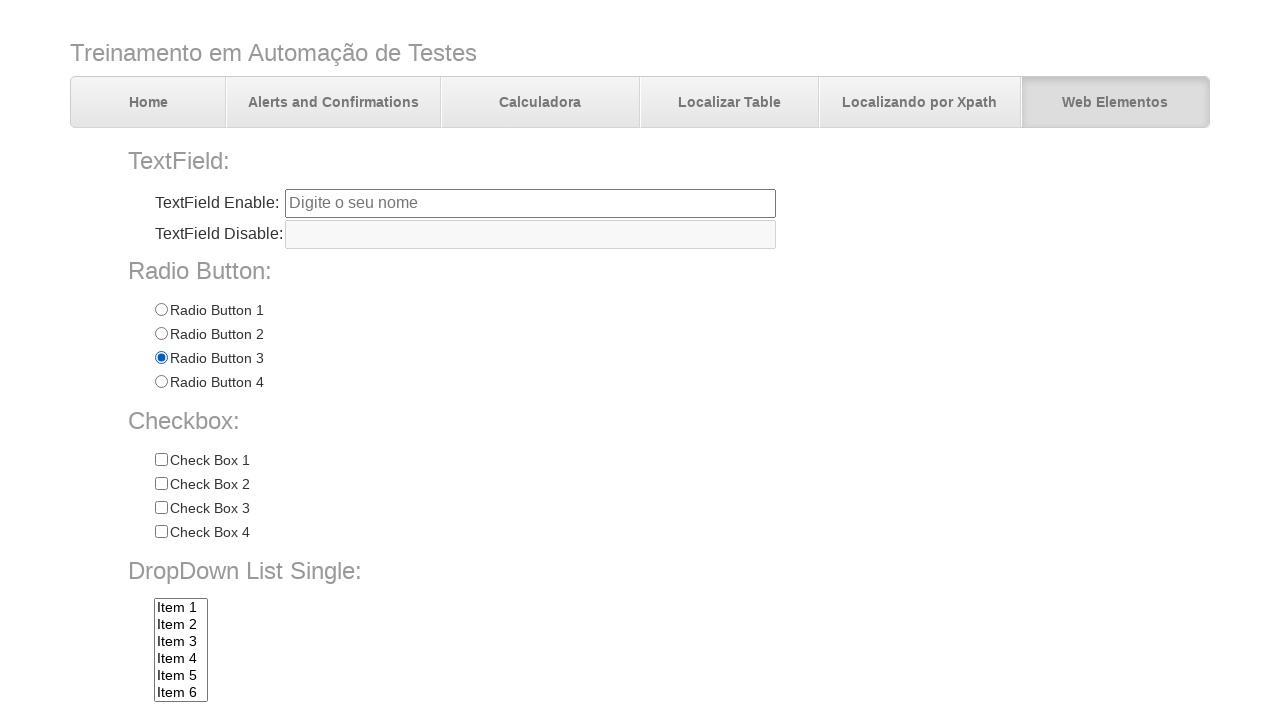

Validated that Radio 2 is not selected
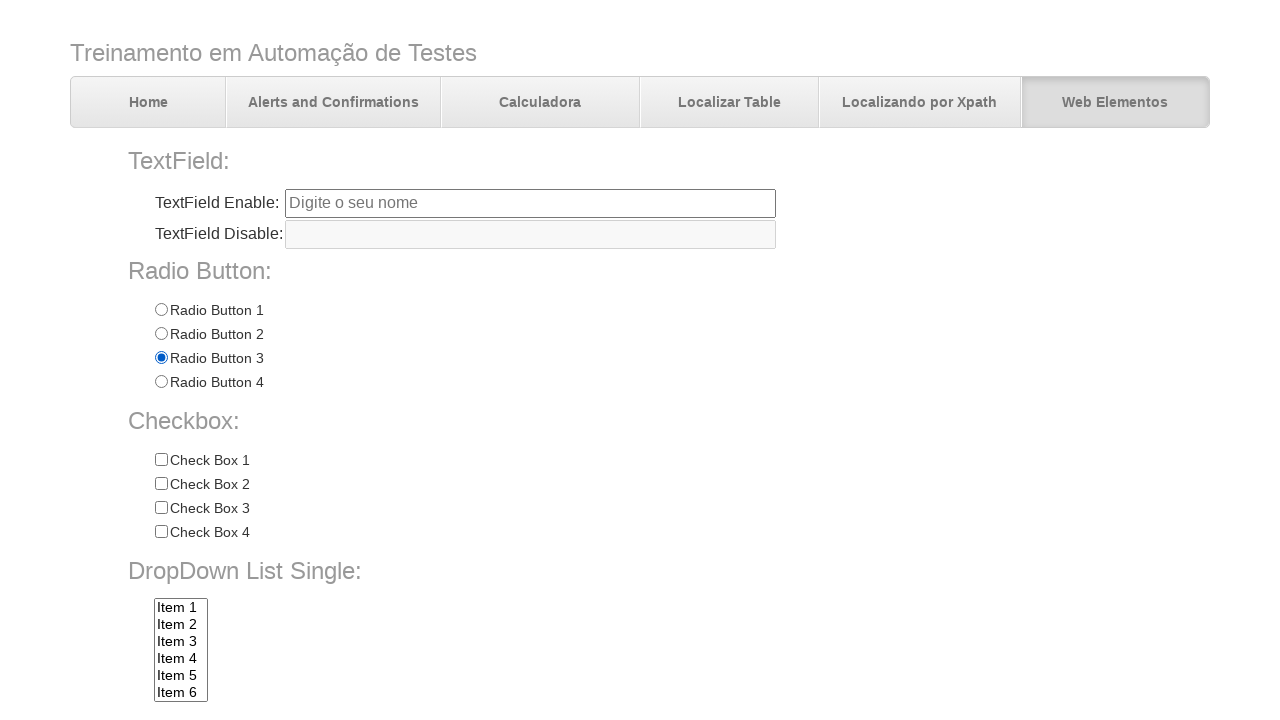

Validated that Radio 4 is not selected
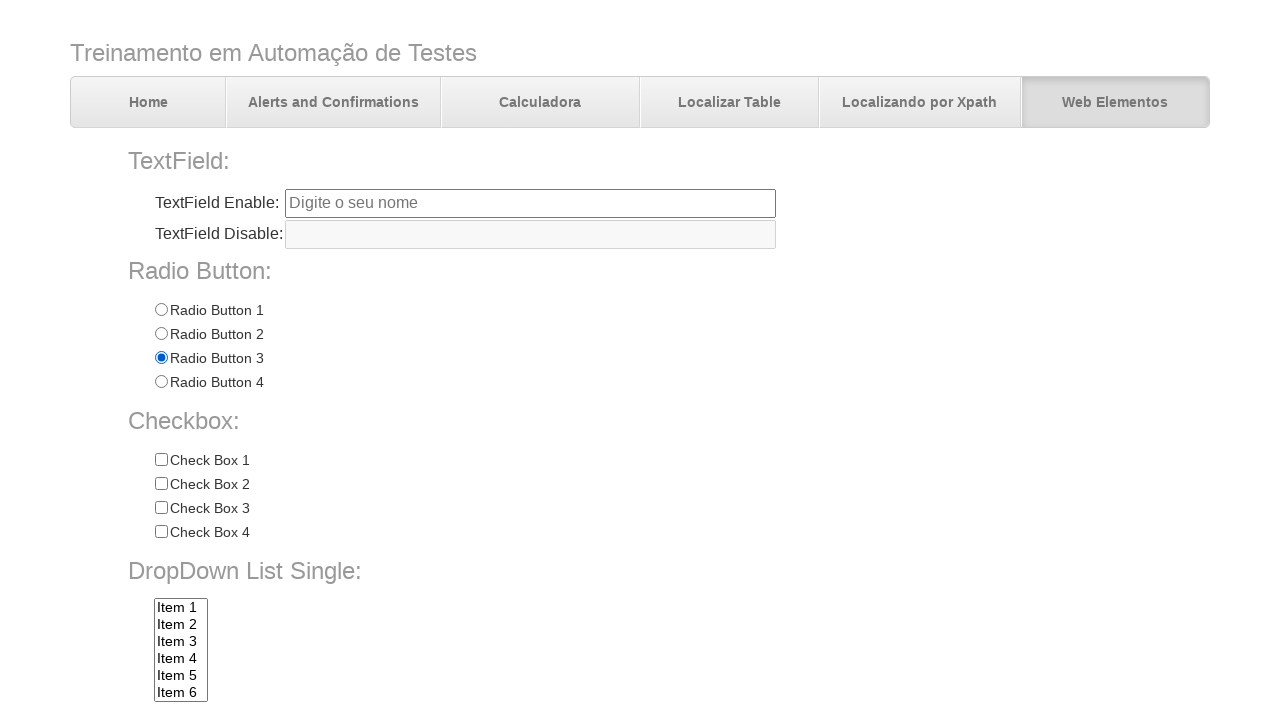

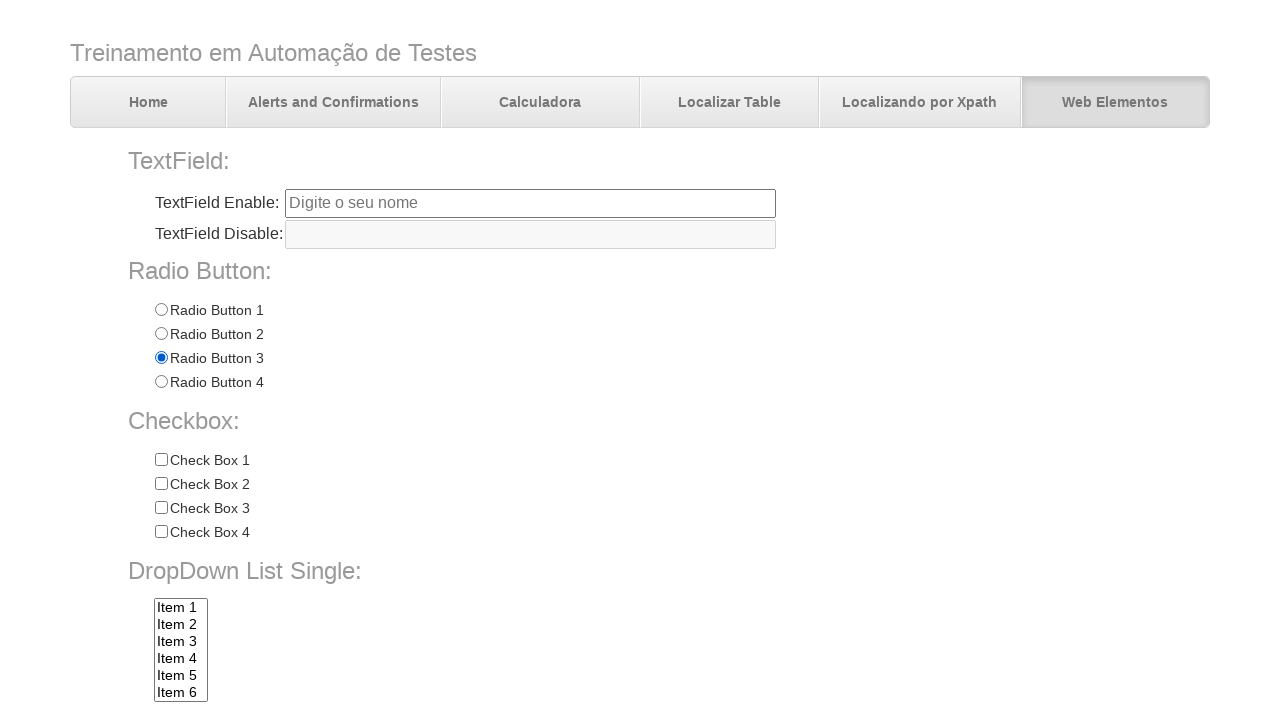